Tests checkbox functionality by toggling checkboxes and verifying their states

Starting URL: https://the-internet.herokuapp.com/checkboxes

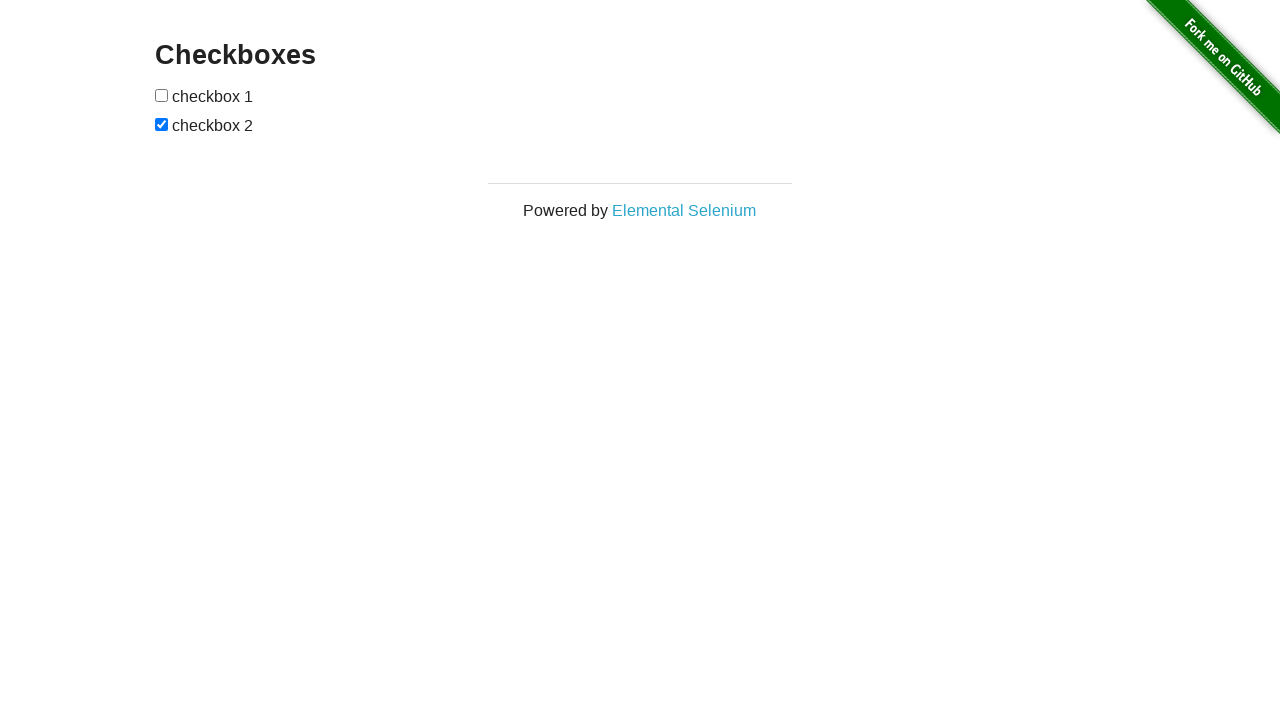

Located all checkboxes on the page
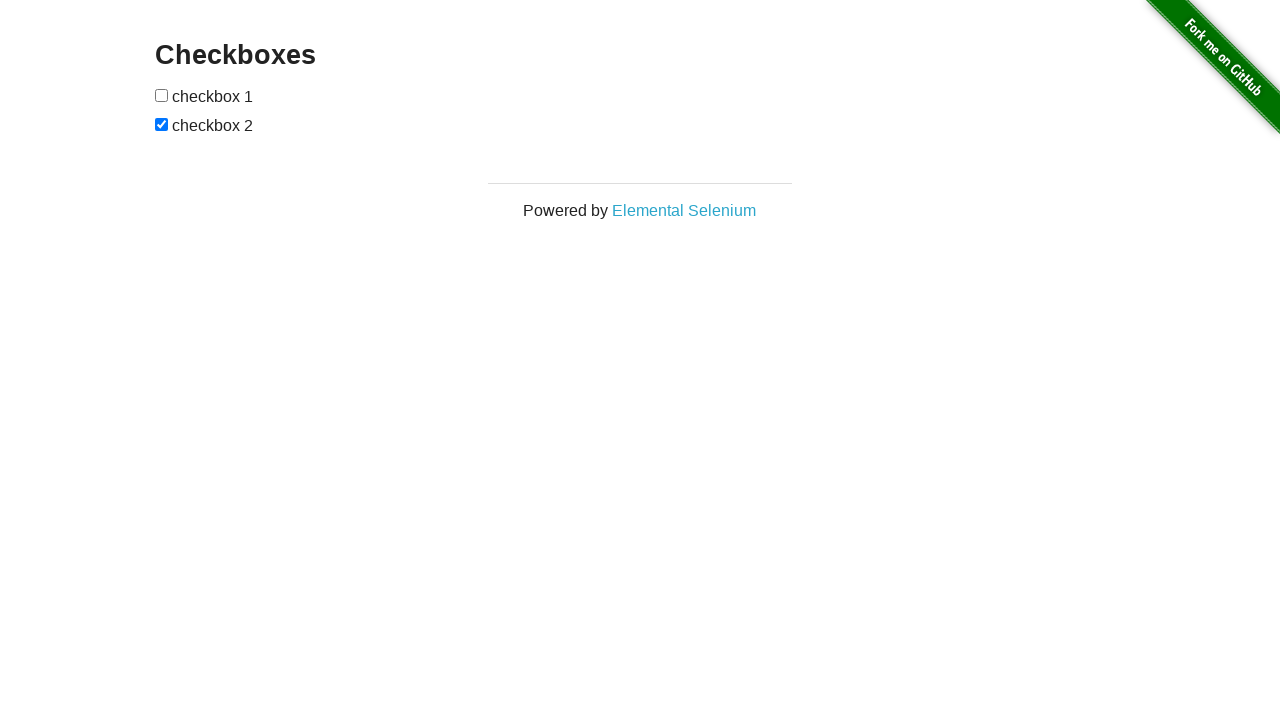

Clicked first checkbox to toggle it from unchecked to checked at (162, 95) on [type=checkbox] >> nth=0
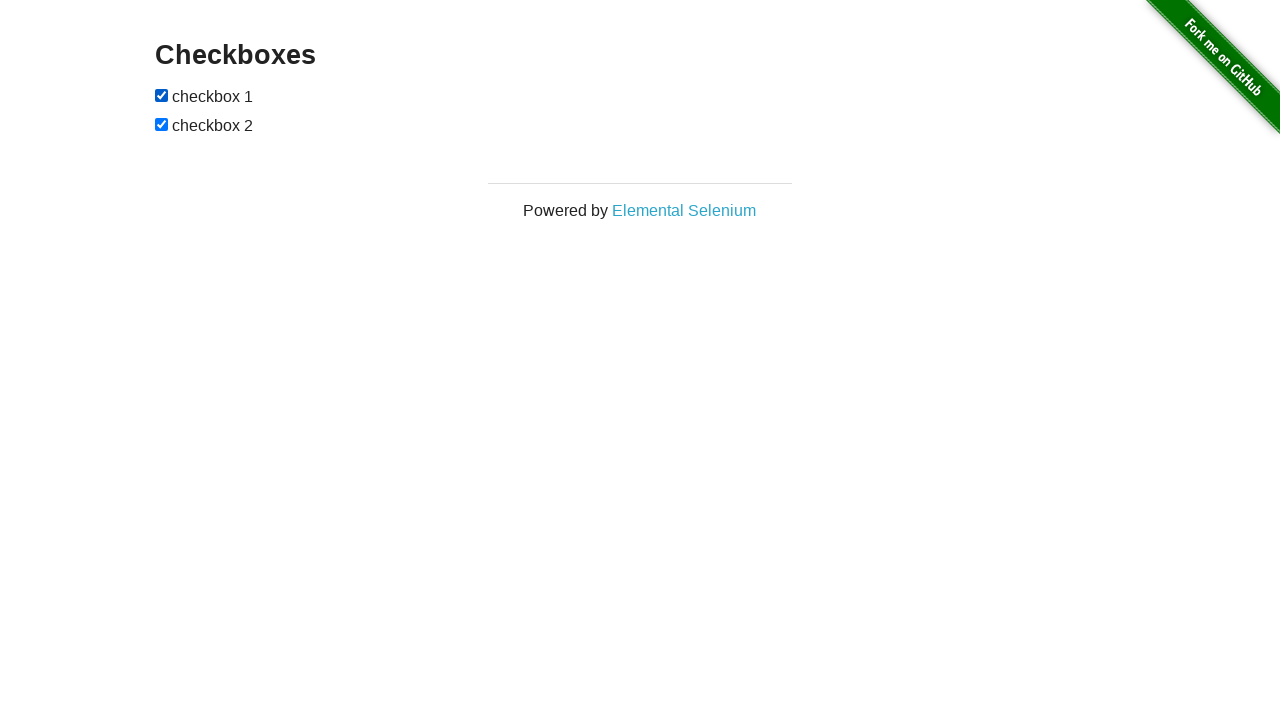

Clicked second checkbox to toggle it from checked to unchecked at (162, 124) on [type=checkbox] >> nth=1
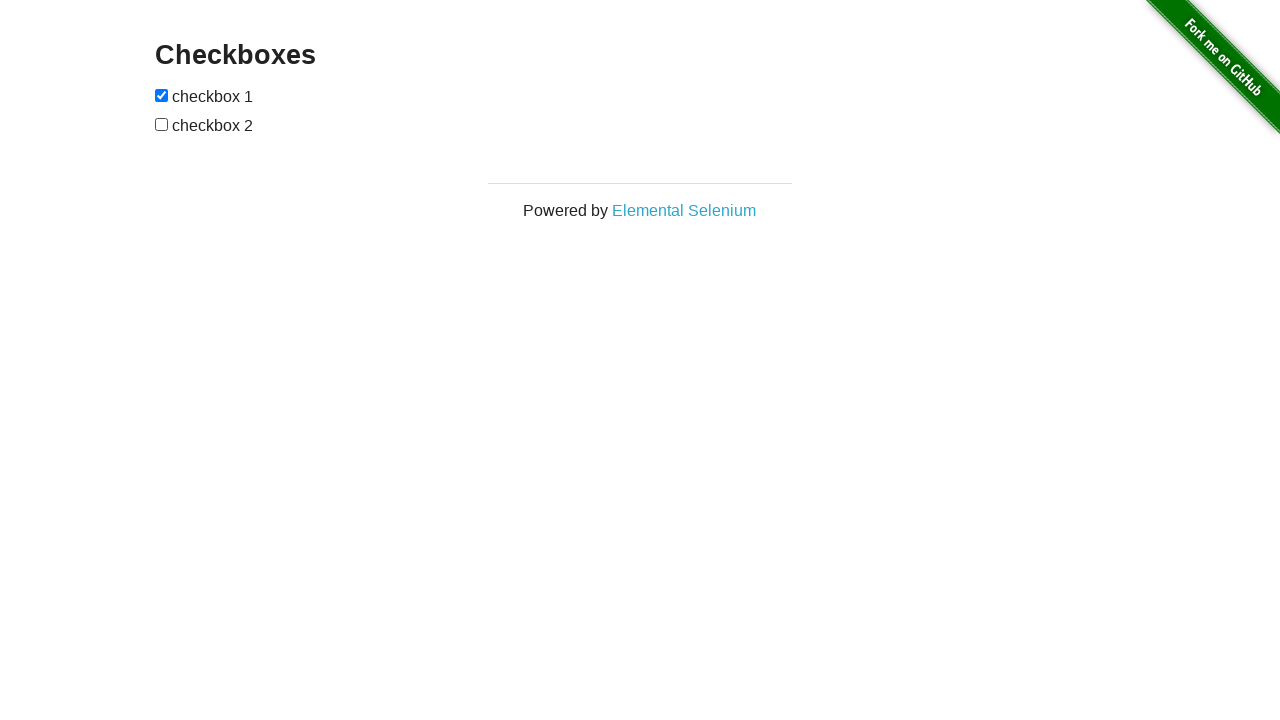

Verified first checkbox is now checked
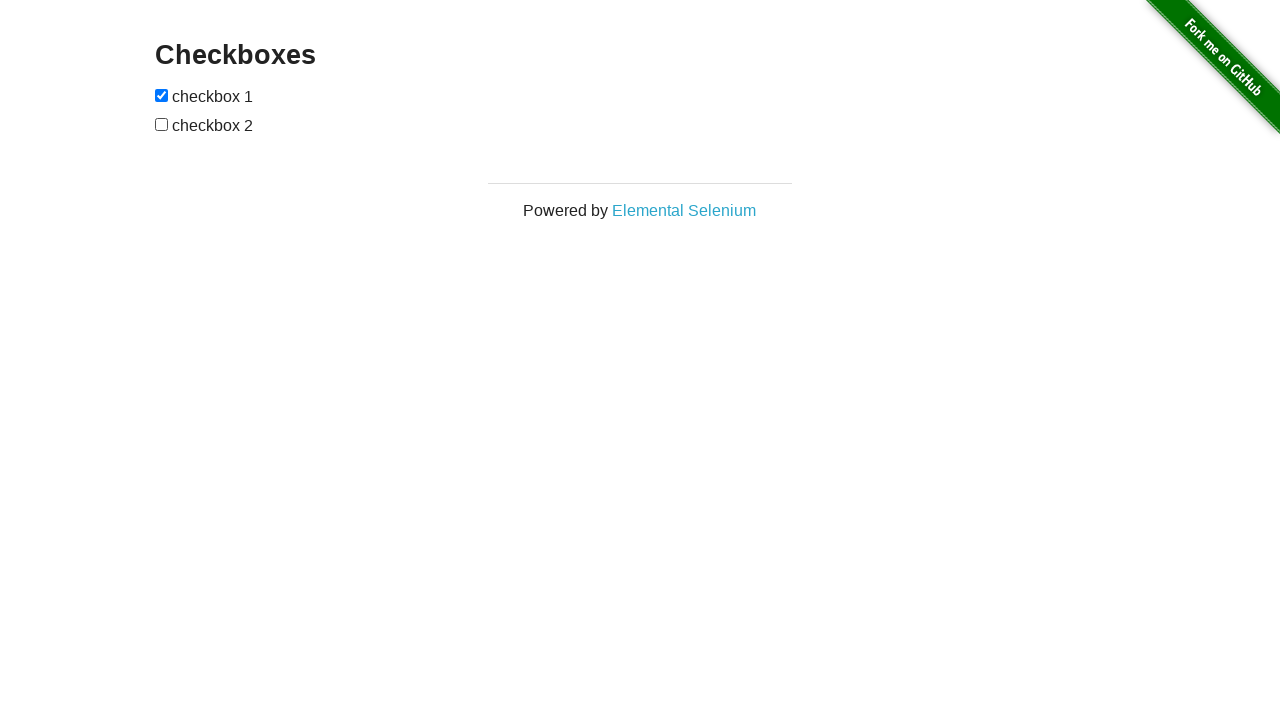

Verified second checkbox is now unchecked
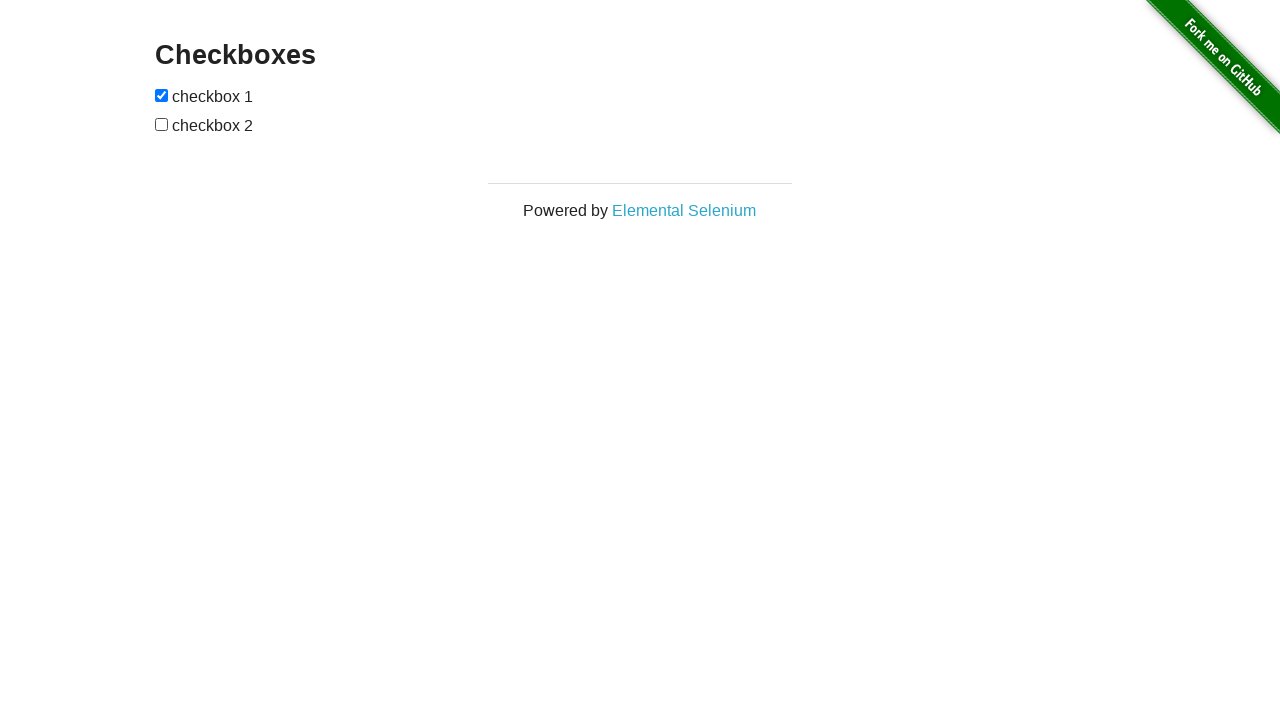

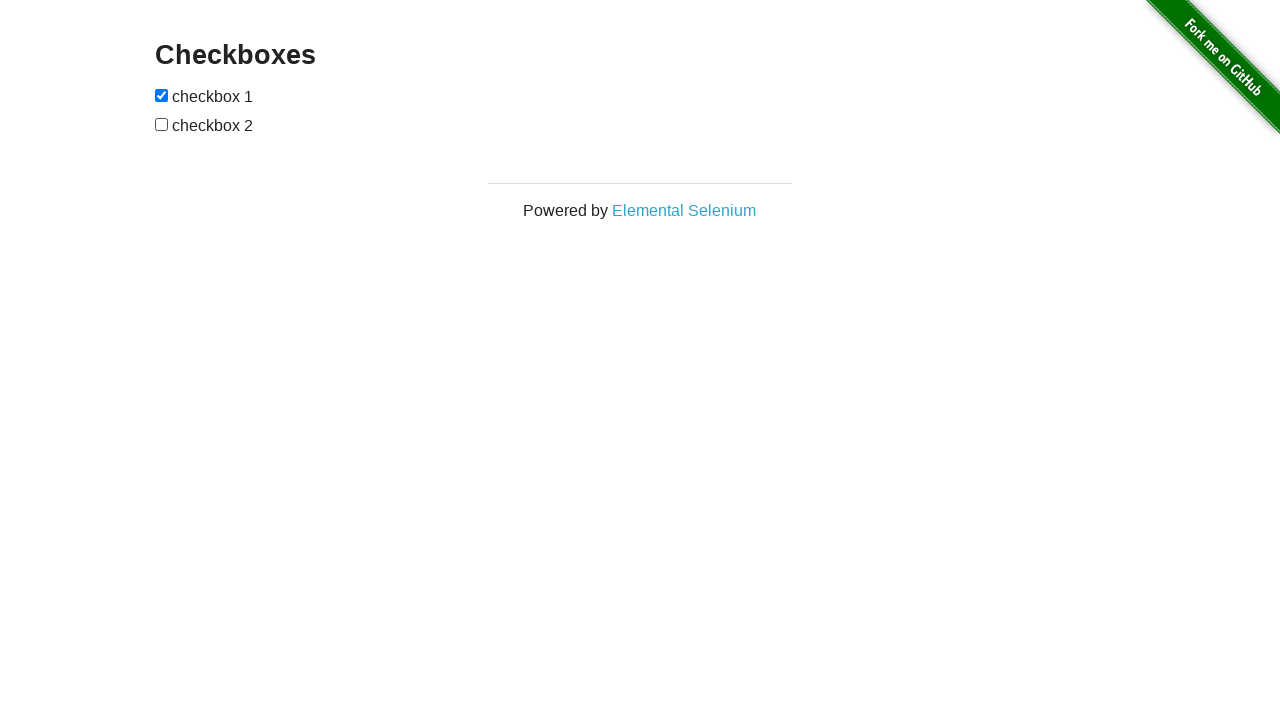